Tests a student registration form by filling in personal details (name, email, phone, date of birth, subjects, hobbies, address, state/city), selecting options from dropdowns and date pickers, and verifying the submitted data appears correctly in a result table.

Starting URL: https://demoqa.com/automation-practice-form

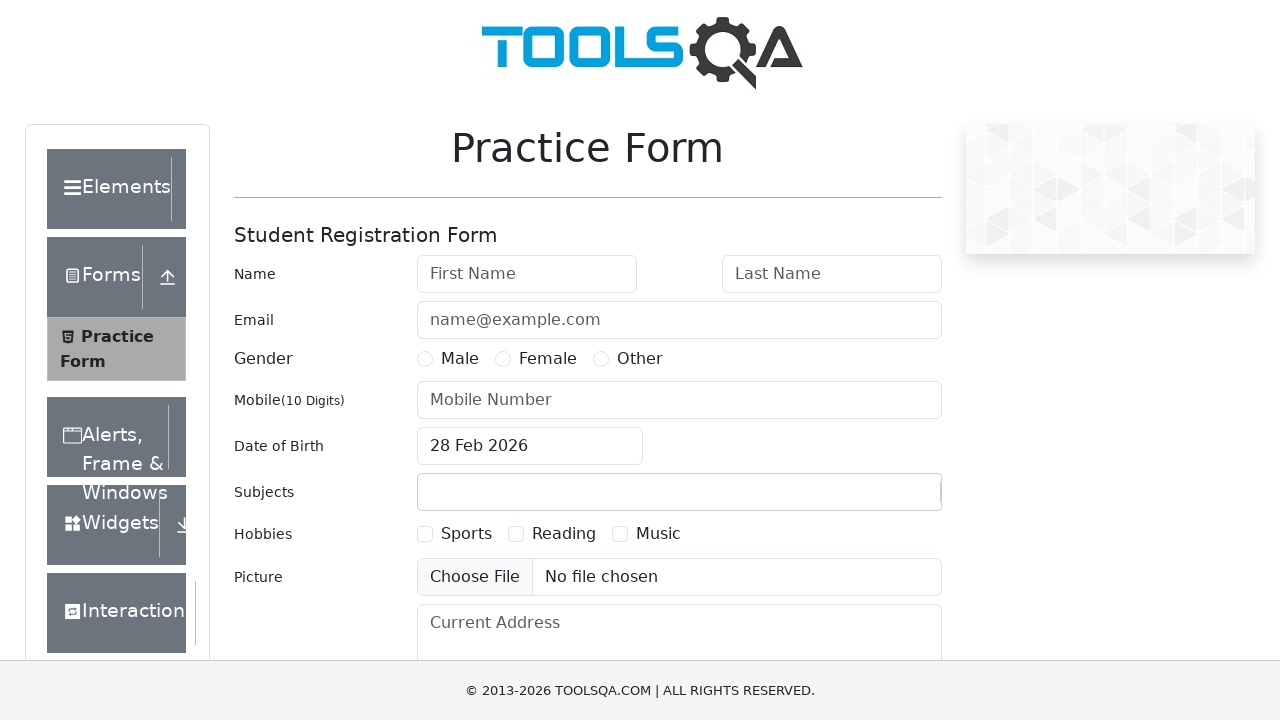

Filled first name field with 'Anton' on #firstName
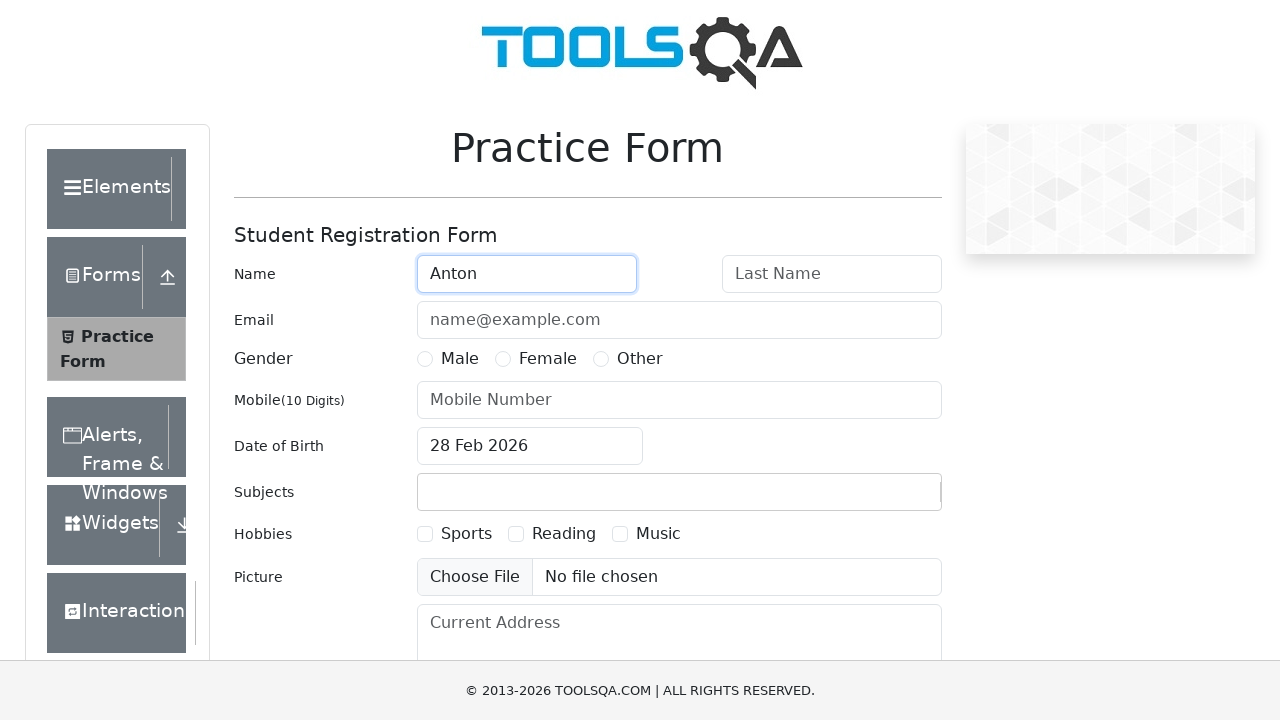

Filled last name field with 'Sidorov' on #lastName
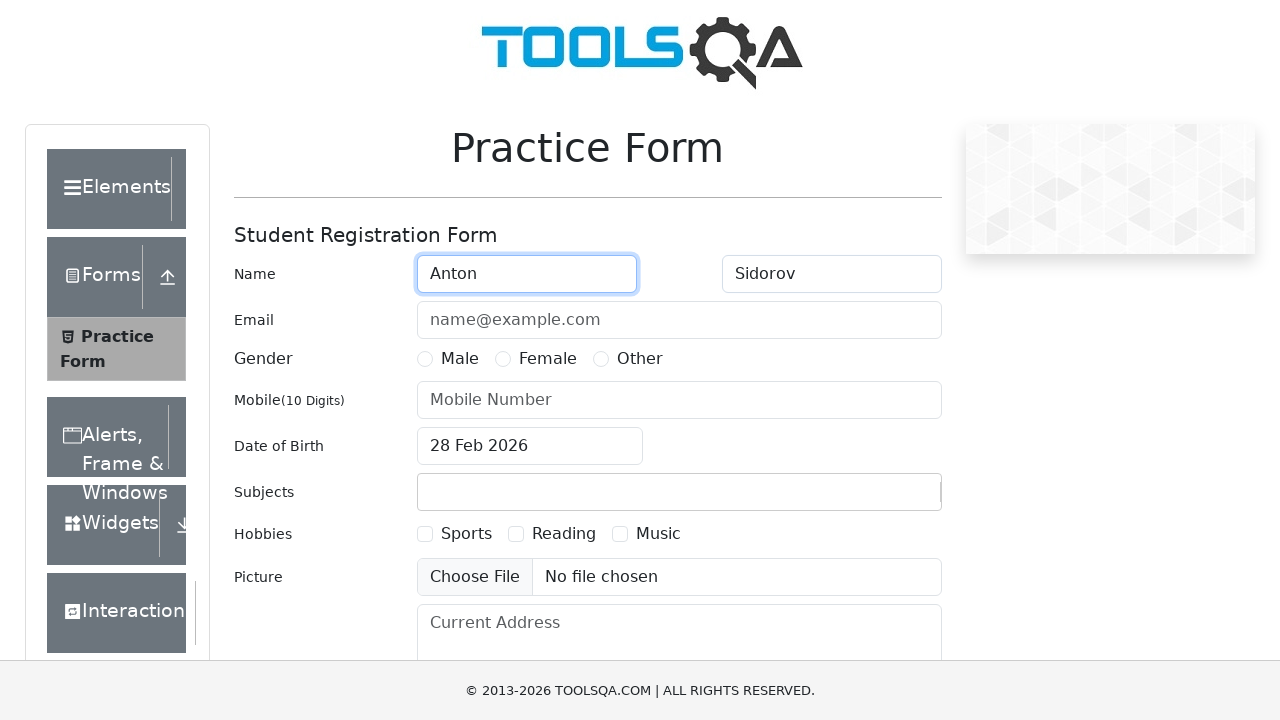

Filled email field with 'ant@mail.com' on #userEmail
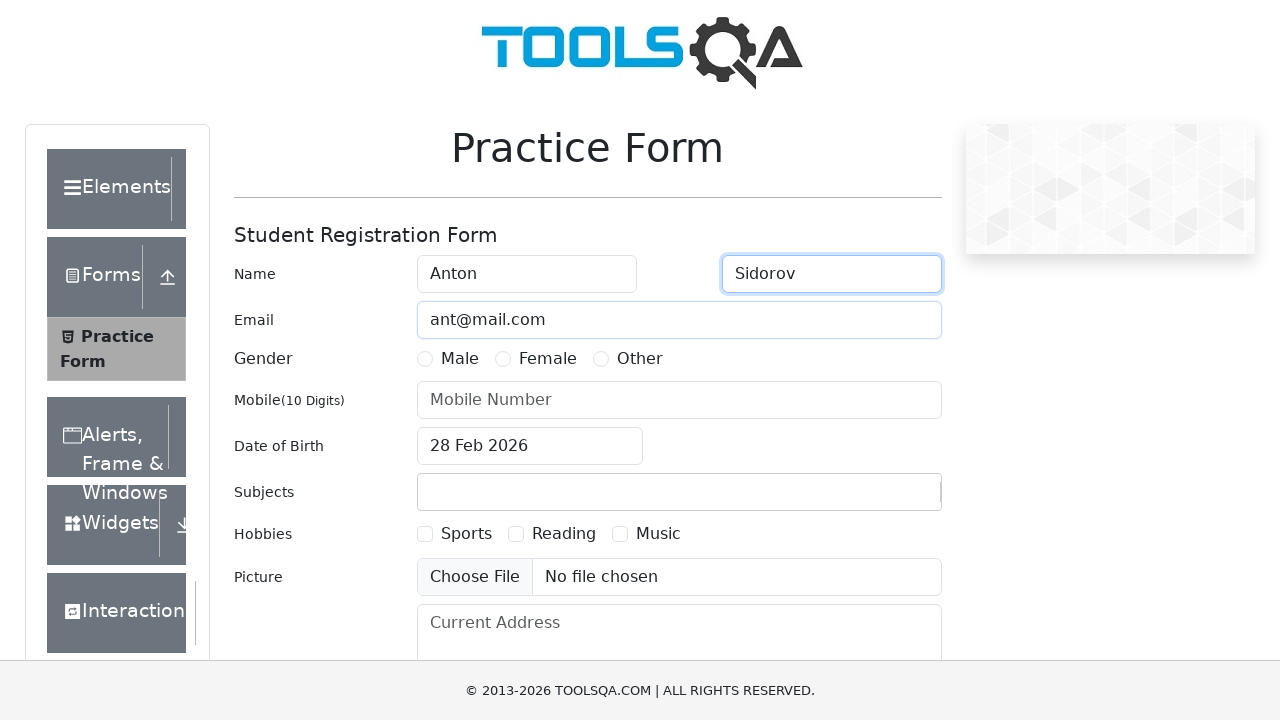

Selected Male gender option at (460, 359) on label[for='gender-radio-1']
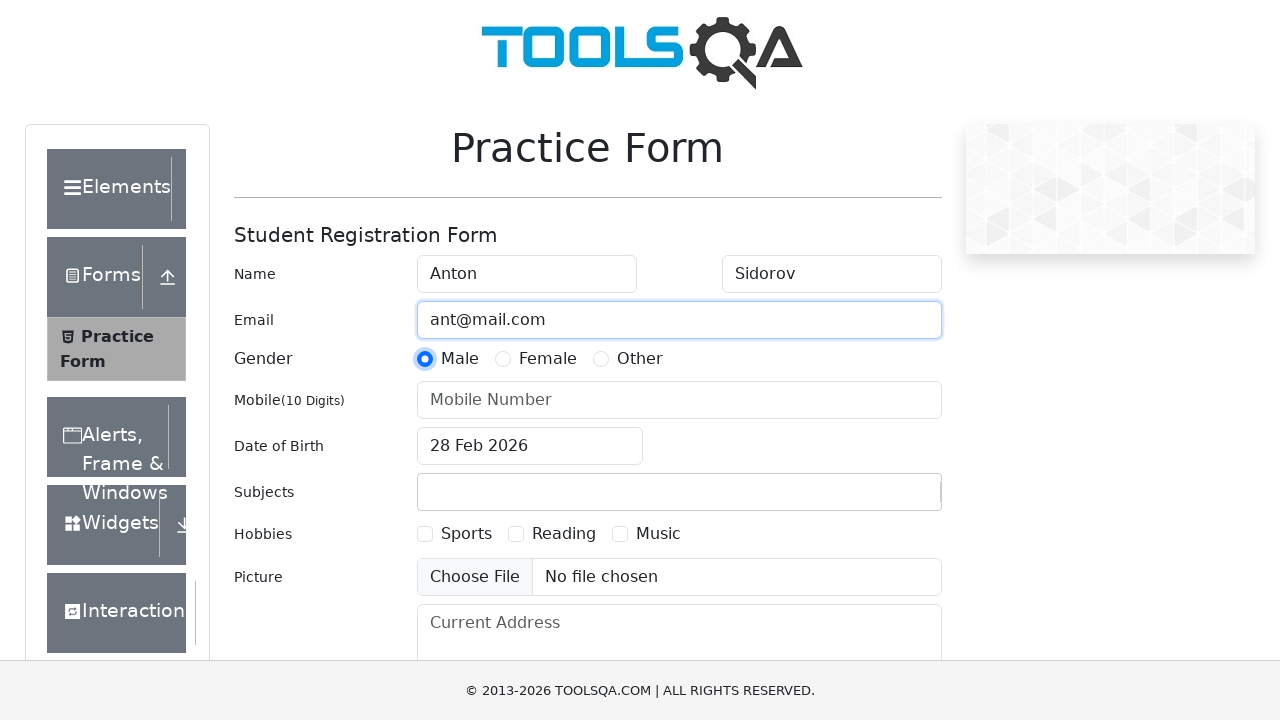

Filled phone number field with '1234567890' on #userNumber
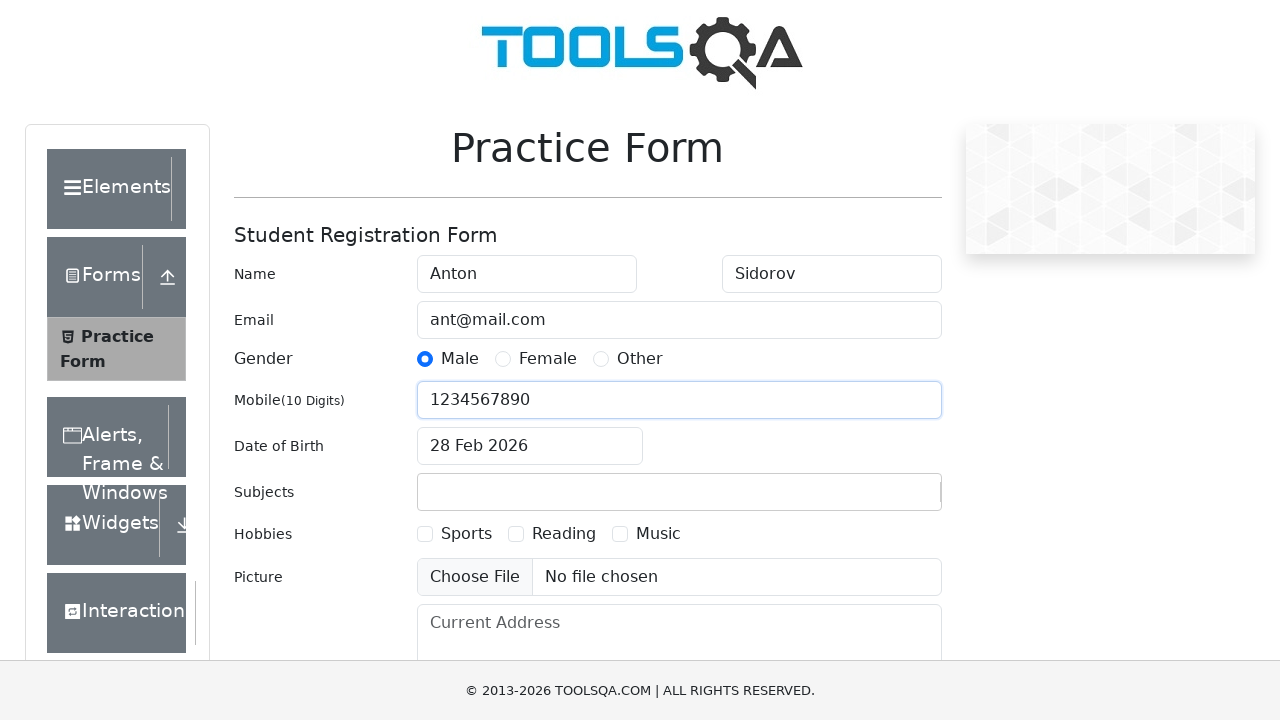

Clicked date of birth input field to open date picker at (530, 446) on #dateOfBirthInput
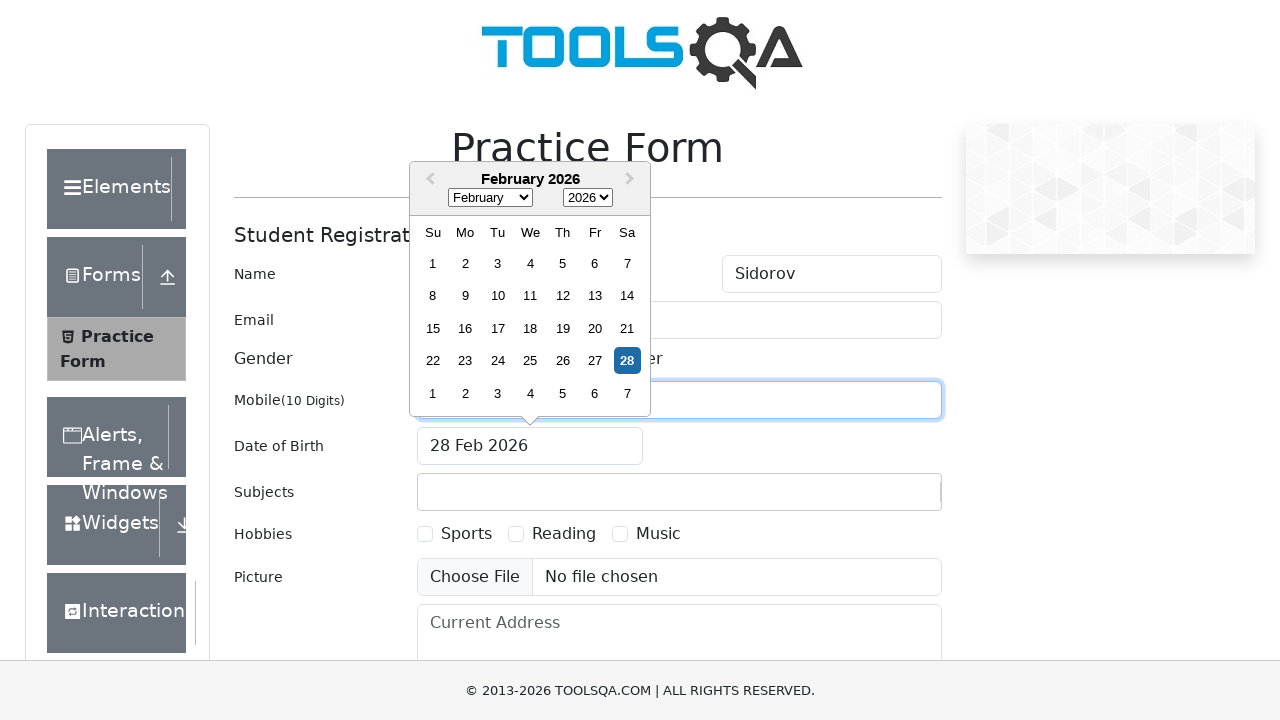

Selected month 6 (July) from date picker on .react-datepicker__month-select
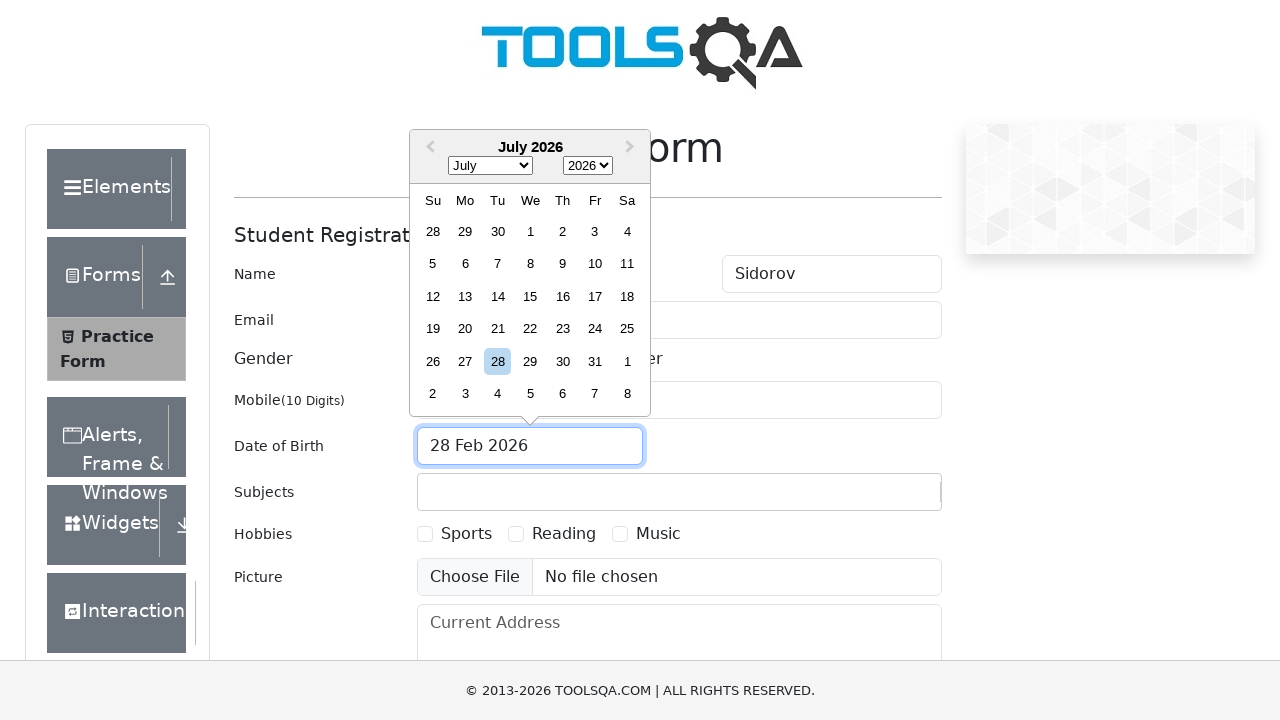

Selected year 1991 from date picker on .react-datepicker__year-select
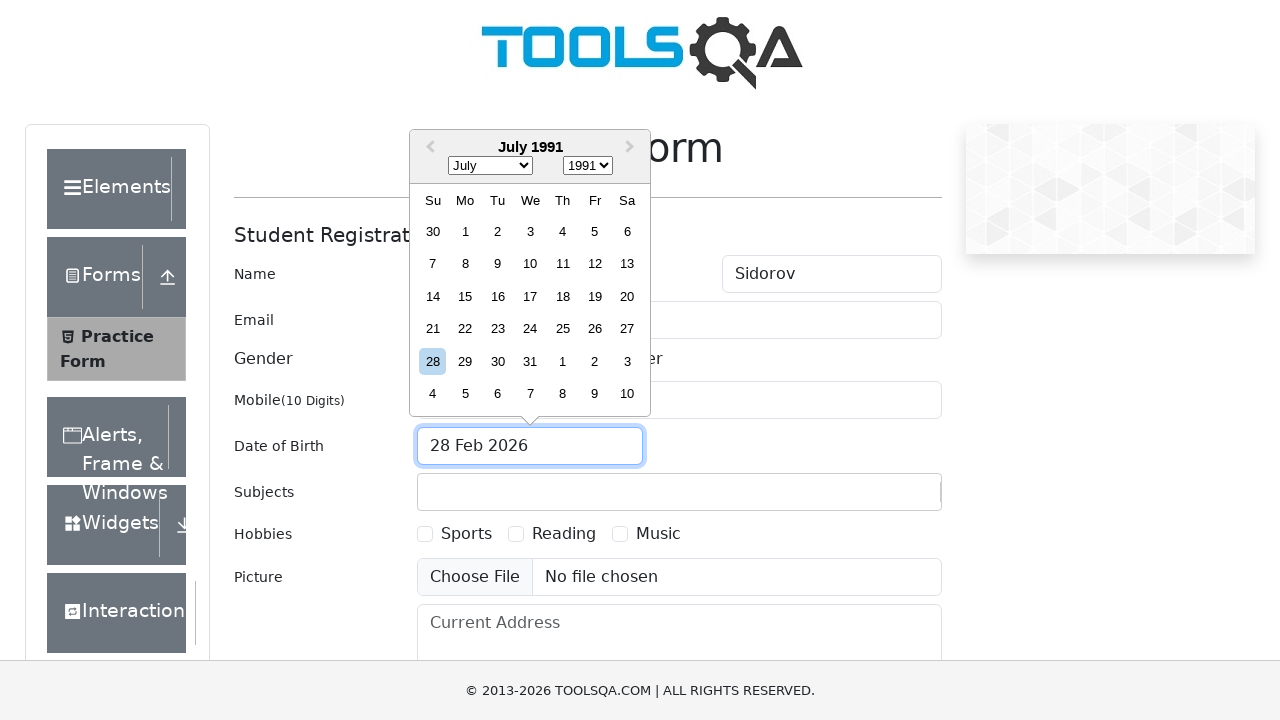

Clicked to select July 5th, 1991 as date of birth at (595, 231) on [aria-label='Choose Friday, July 5th, 1991']
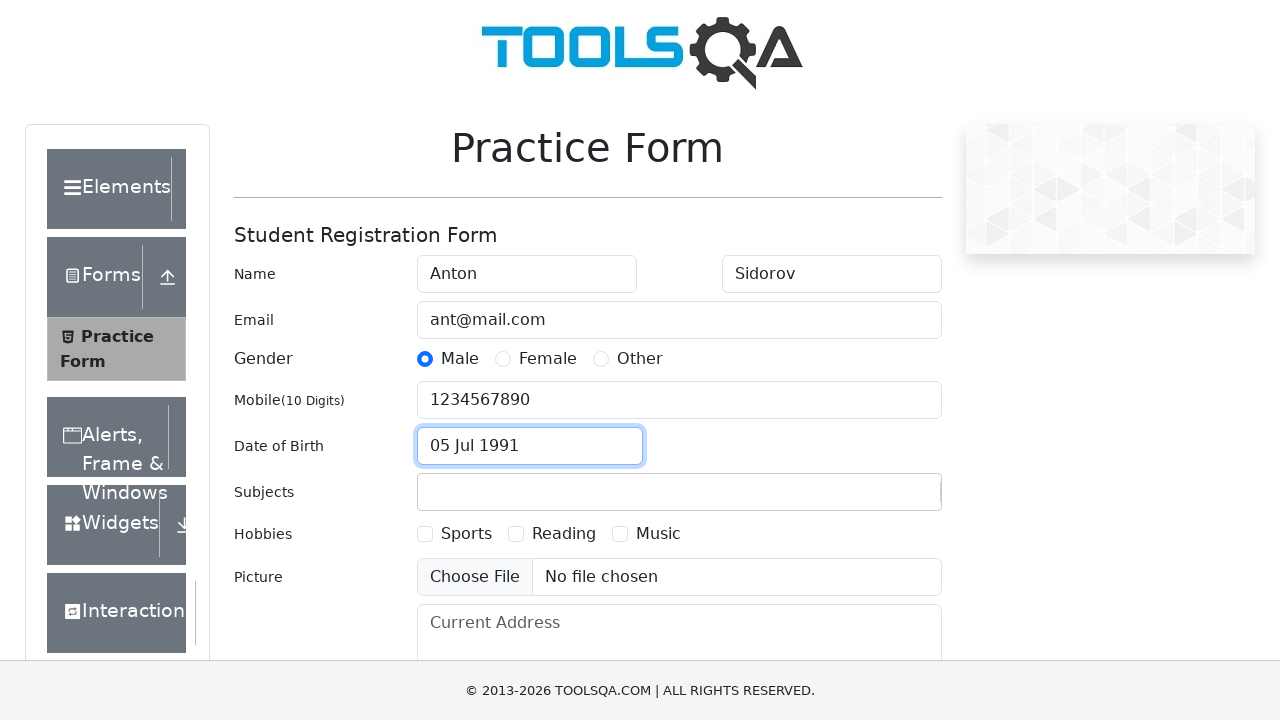

Filled subjects input field with 'Commerce' on #subjectsInput
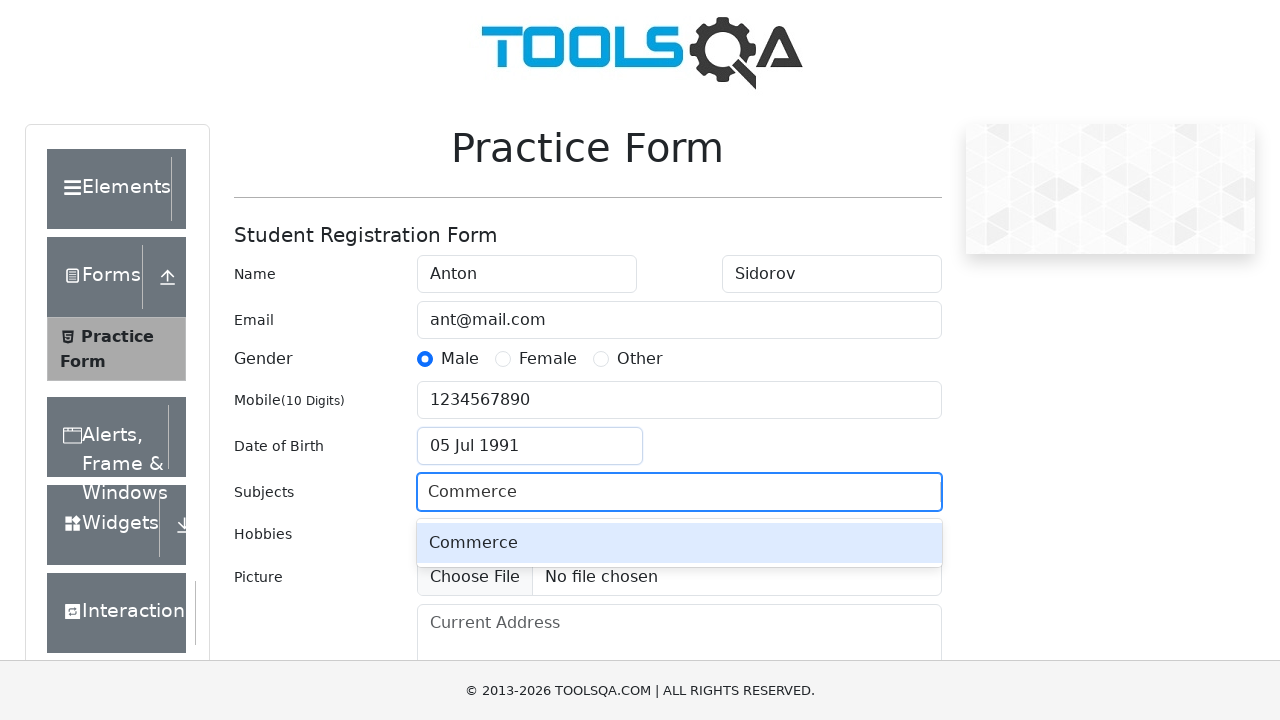

Pressed Enter to confirm Commerce subject selection on #subjectsInput
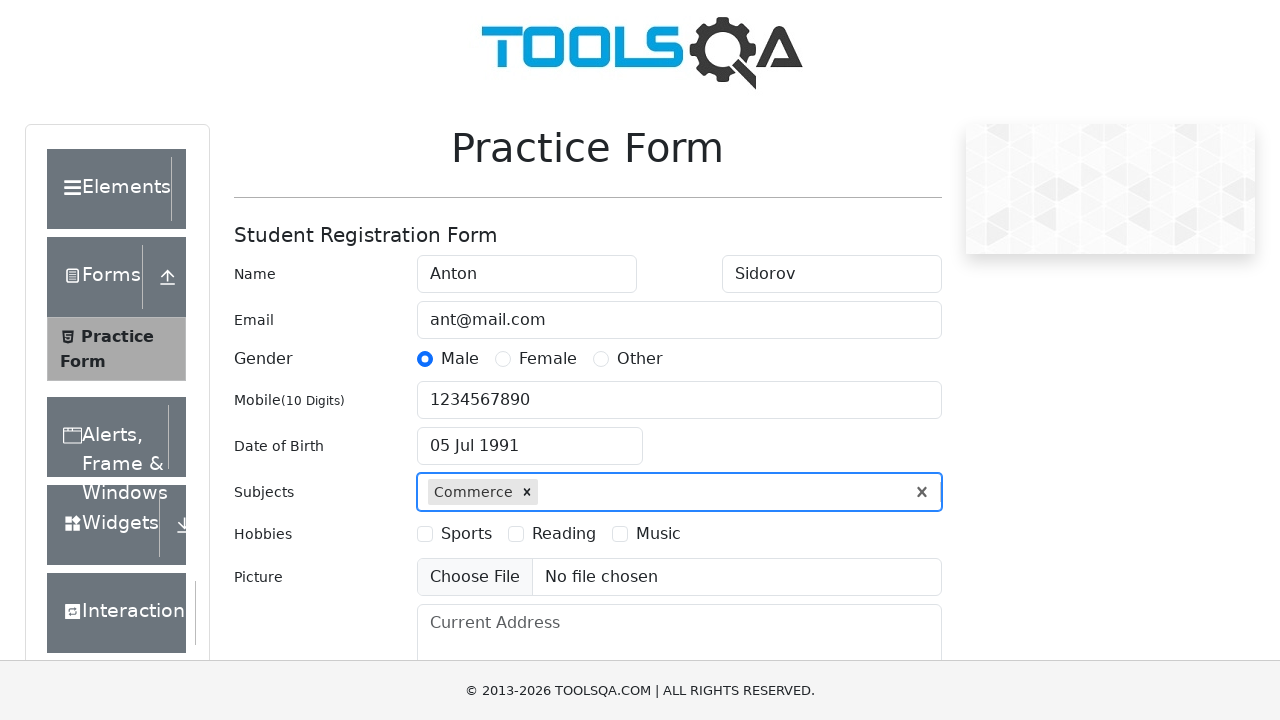

Selected Sports hobby checkbox at (466, 534) on label[for='hobbies-checkbox-1']
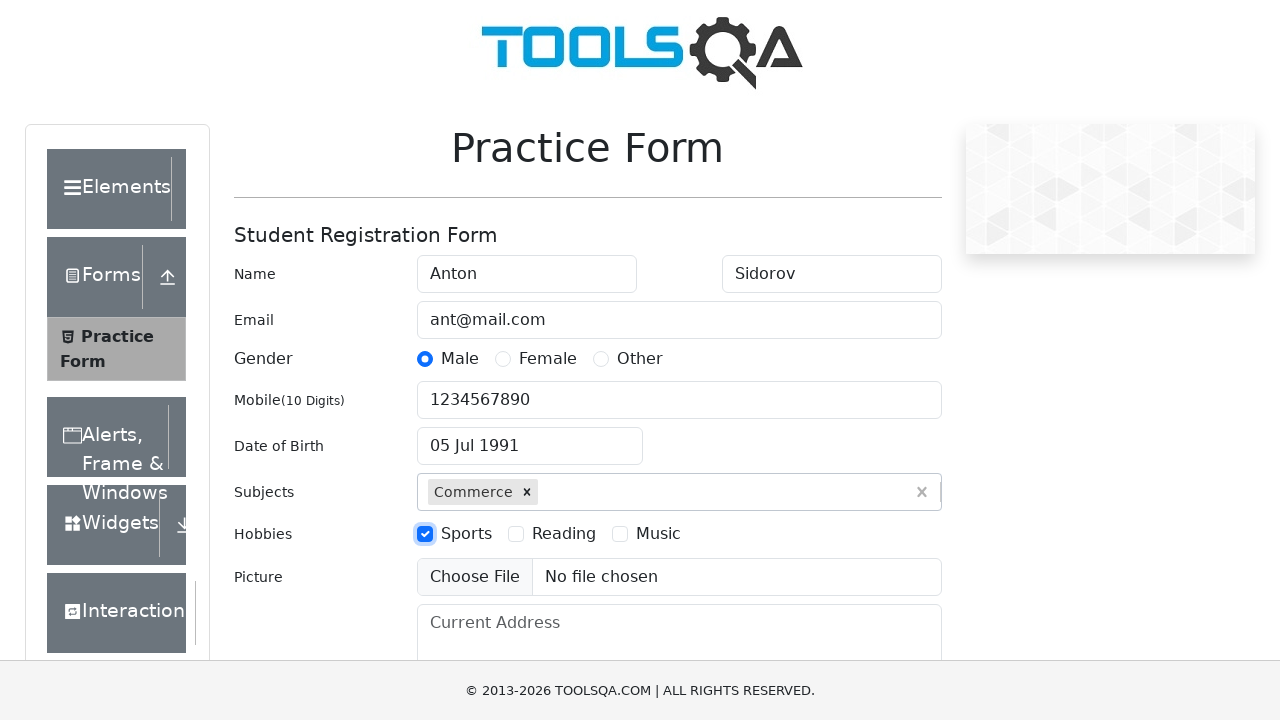

Filled current address field with 'Sport street' on #currentAddress
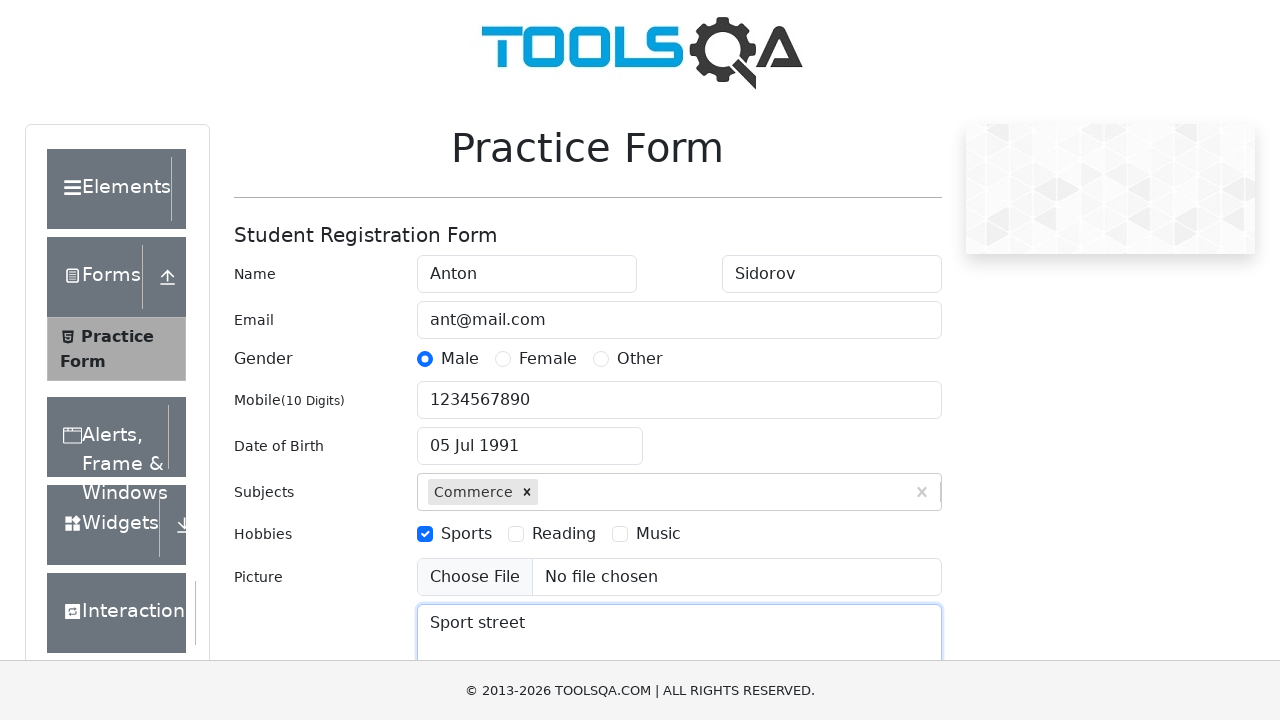

Filled state input field with 'NCR' on #react-select-3-input
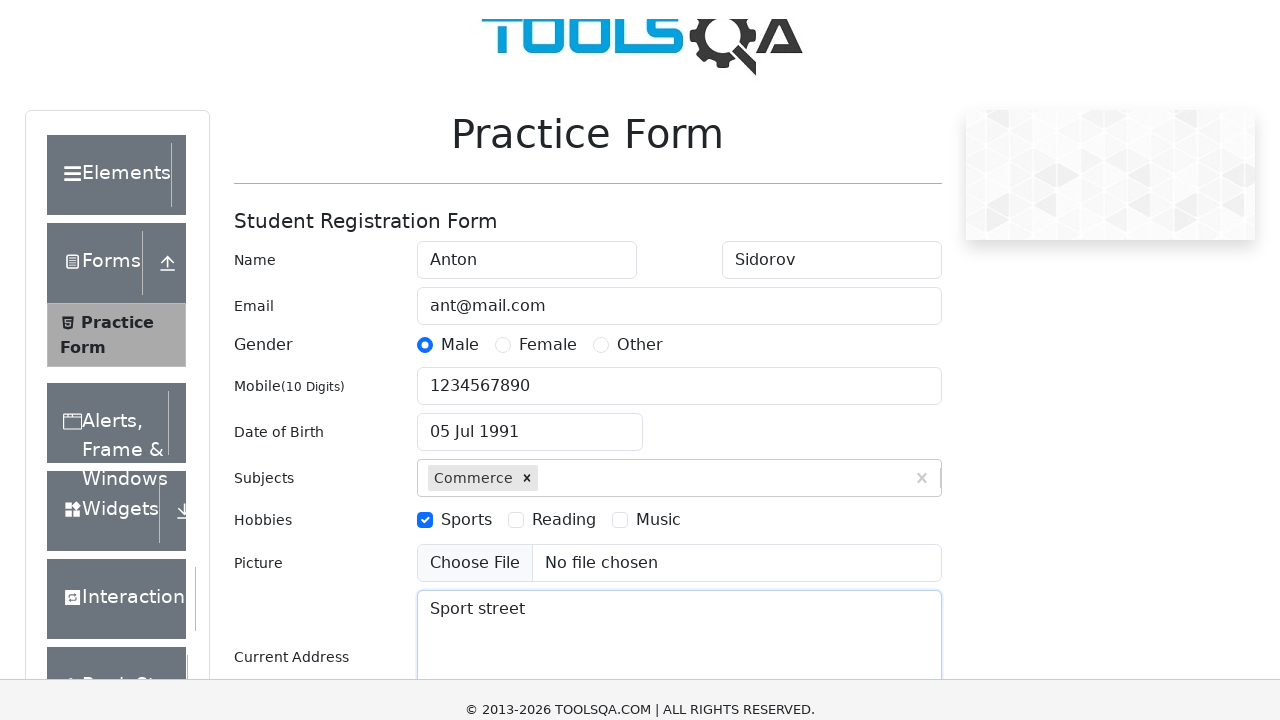

Pressed Enter to confirm NCR state selection on #react-select-3-input
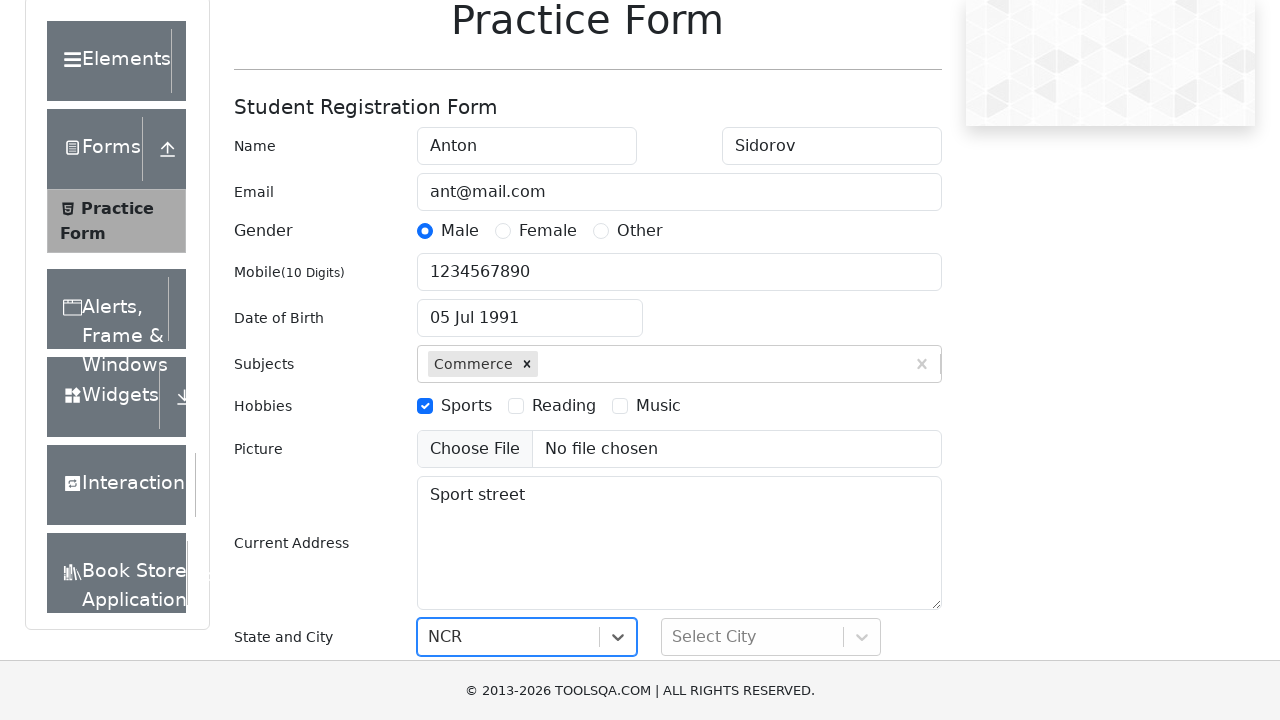

Filled city input field with 'Gurgaon' on #react-select-4-input
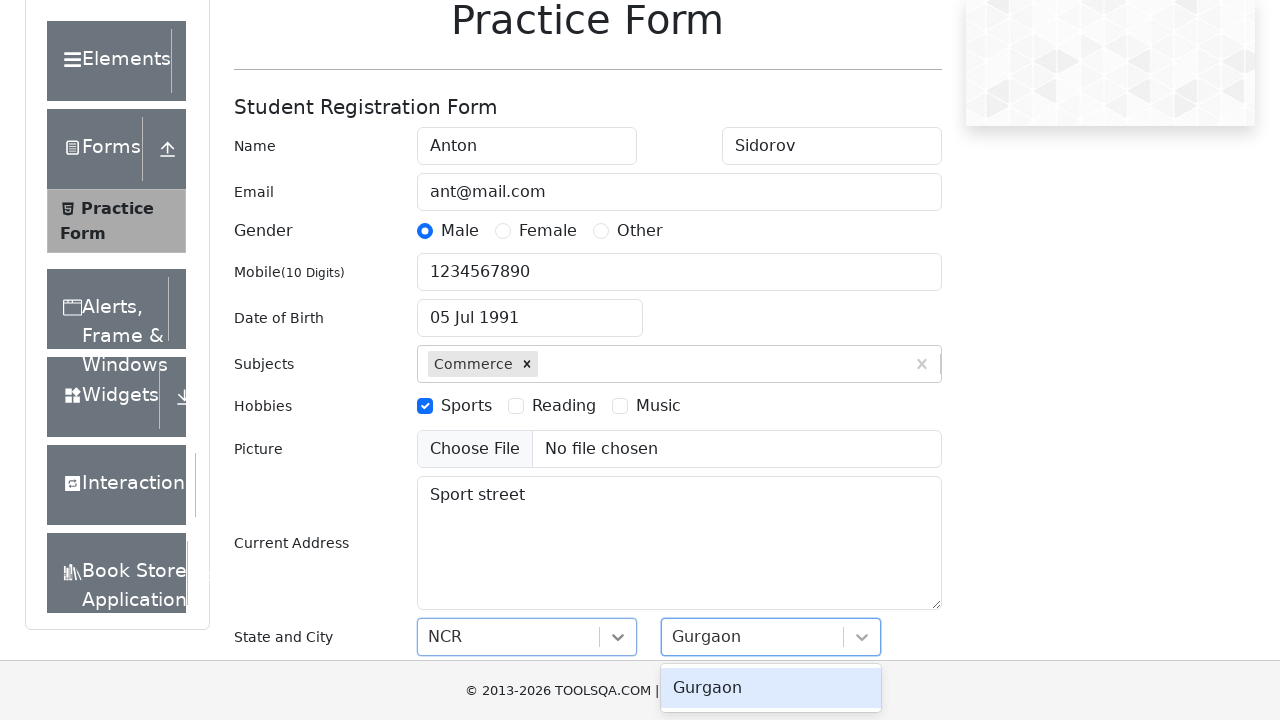

Pressed Enter to confirm Gurgaon city selection on #react-select-4-input
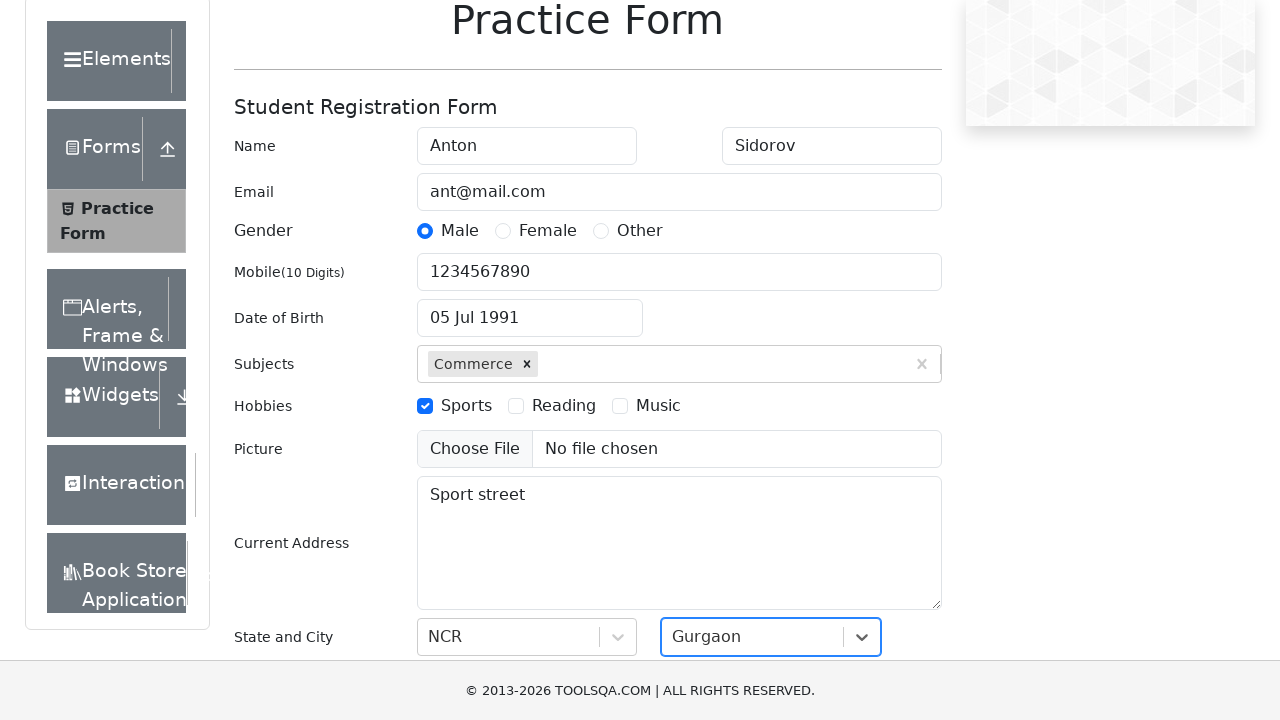

Clicked submit button to submit student registration form at (885, 499) on #submit
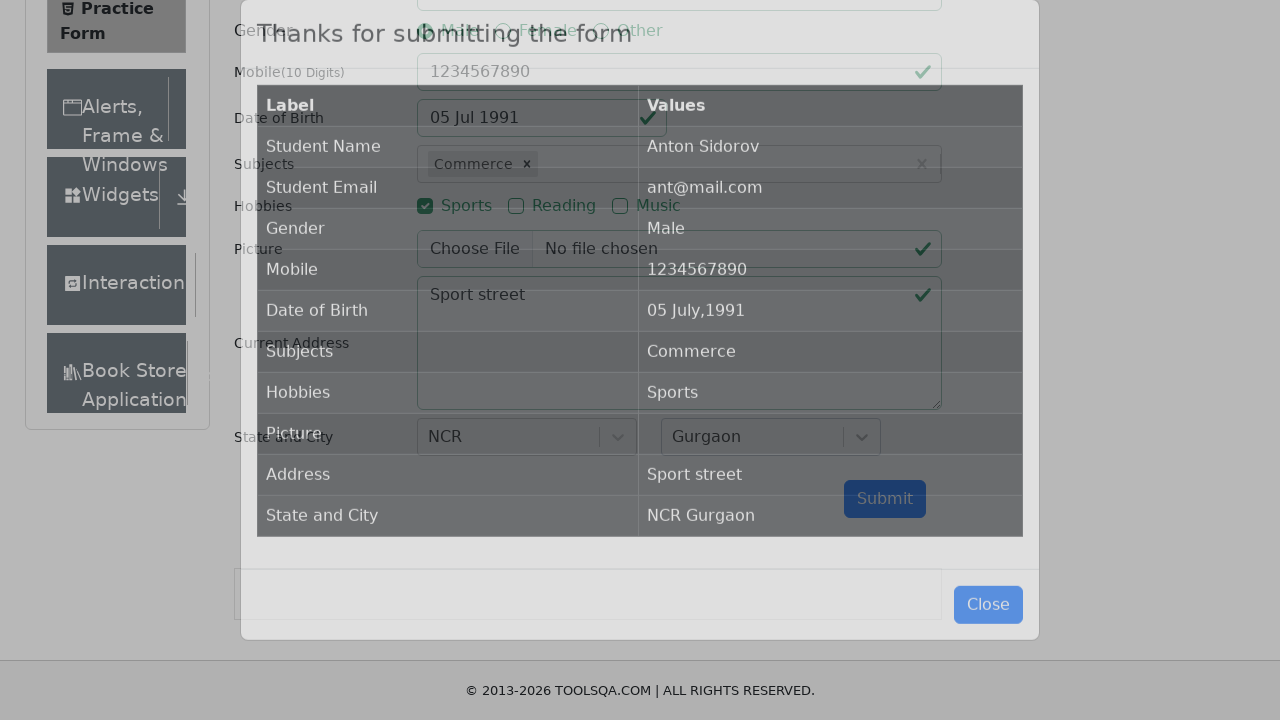

Form submission successful - results table appeared with submitted data
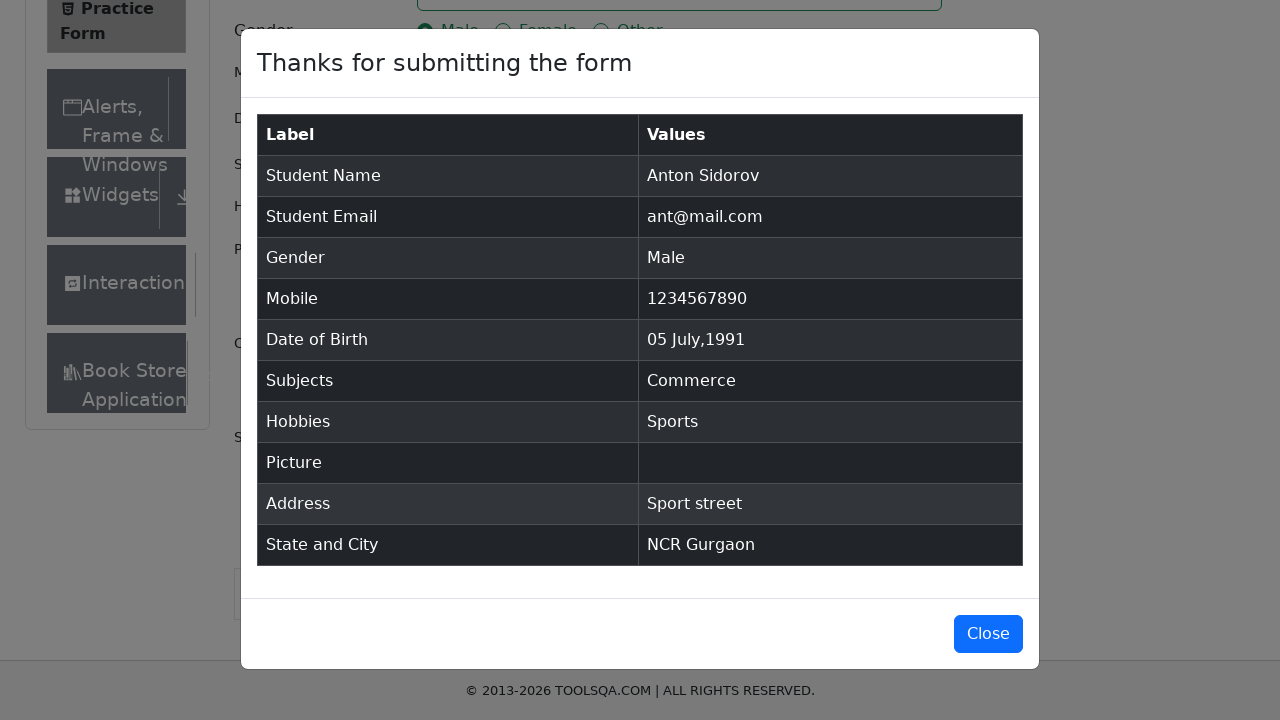

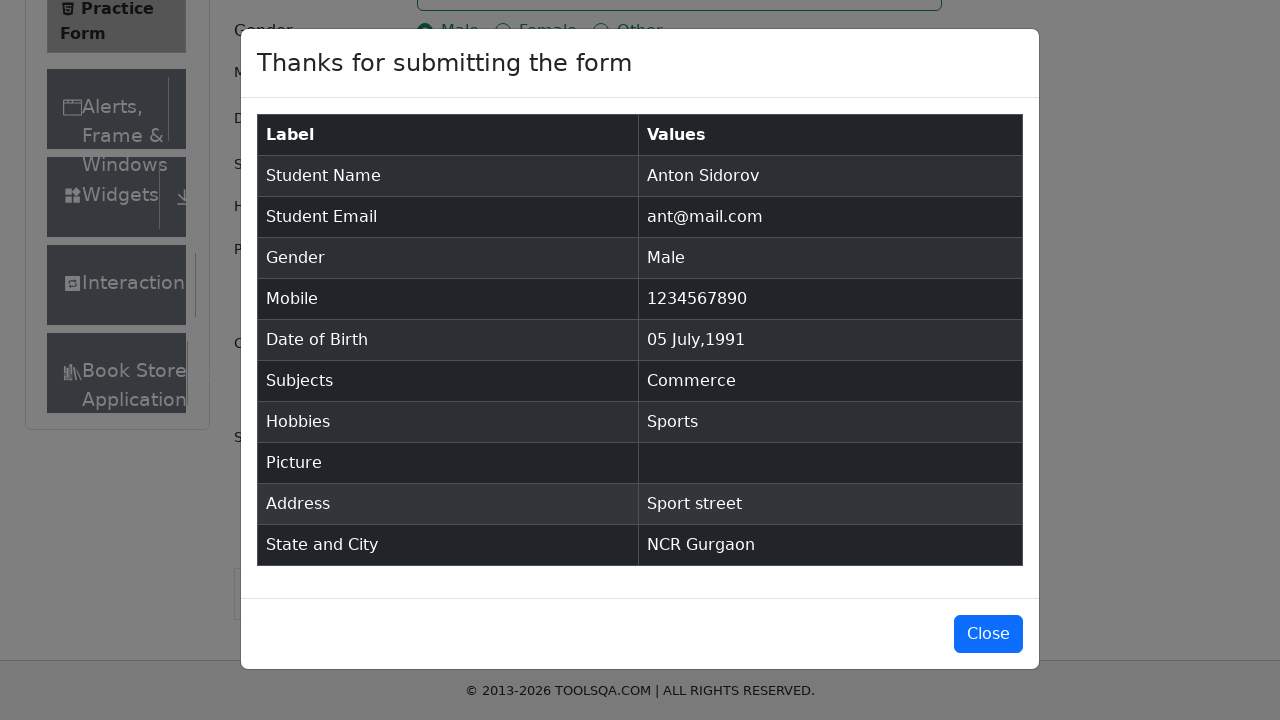